Tests a slider component by clicking the increase button multiple times to adjust the slider value

Starting URL: https://demos.telerik.com/aspnet-ajax/slider/examples/overview/defaultcs.aspx

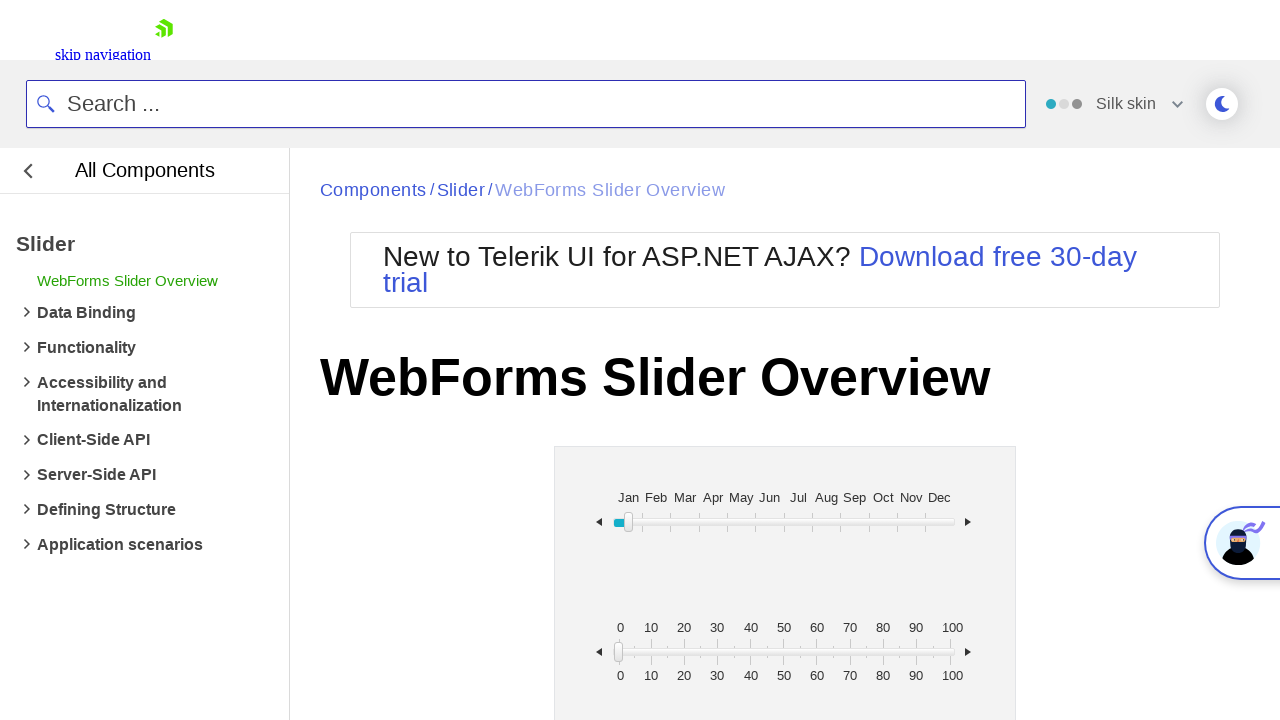

Clicked slider increase button (click 1) at (968, 523) on xpath=//div[@class='rslHorizontal rslMiddle']/a[contains(@id,'RadSlider_Items') 
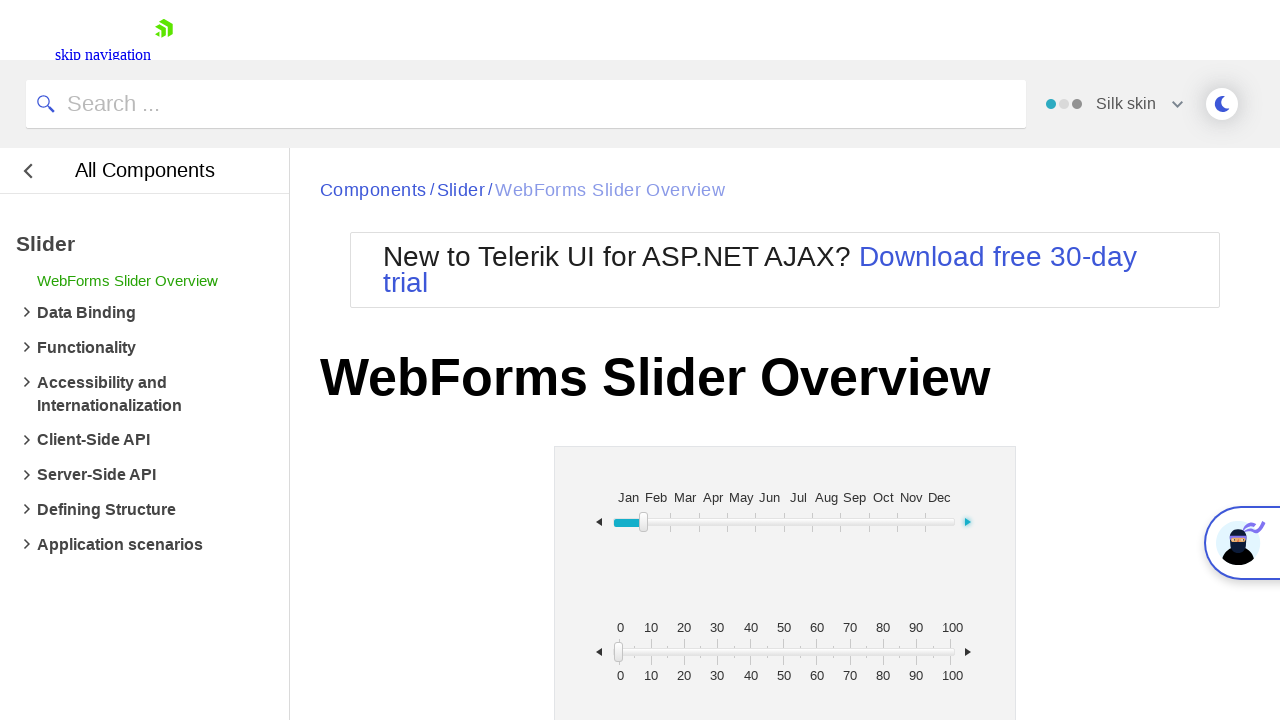

Waited 500ms after increase button click 1
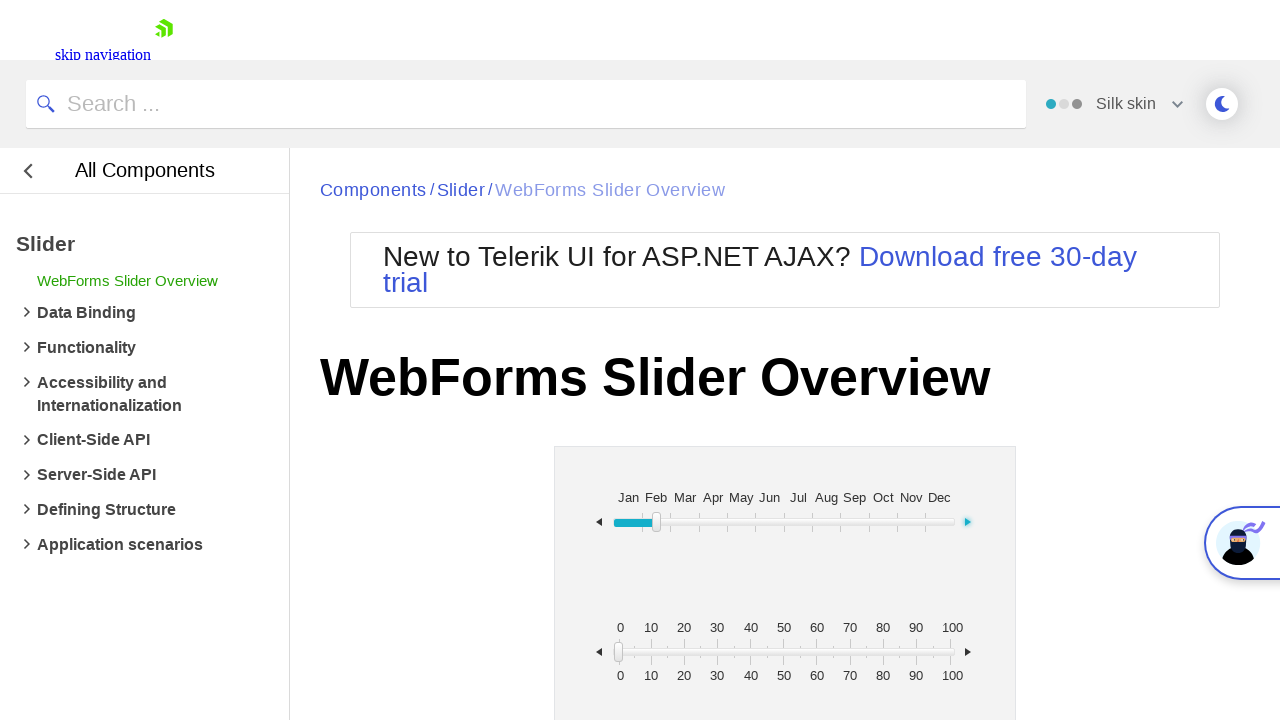

Clicked slider increase button (click 2) at (968, 523) on xpath=//div[@class='rslHorizontal rslMiddle']/a[contains(@id,'RadSlider_Items') 
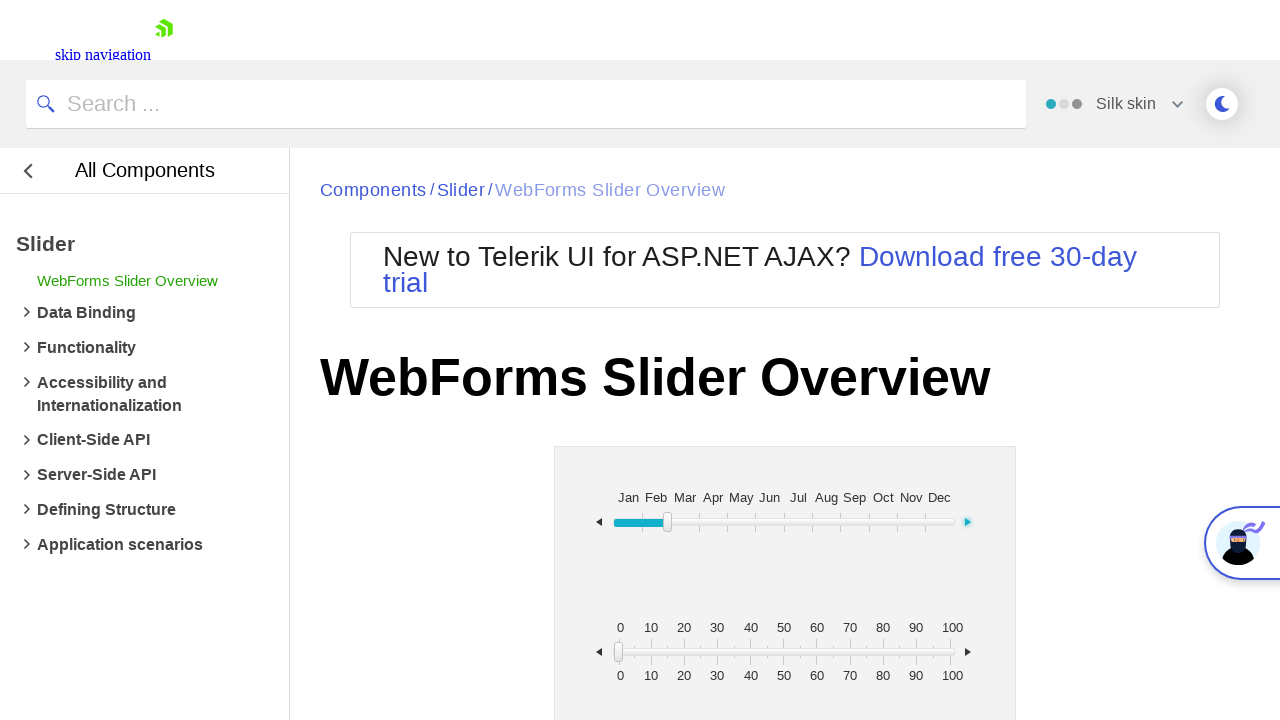

Waited 500ms after increase button click 2
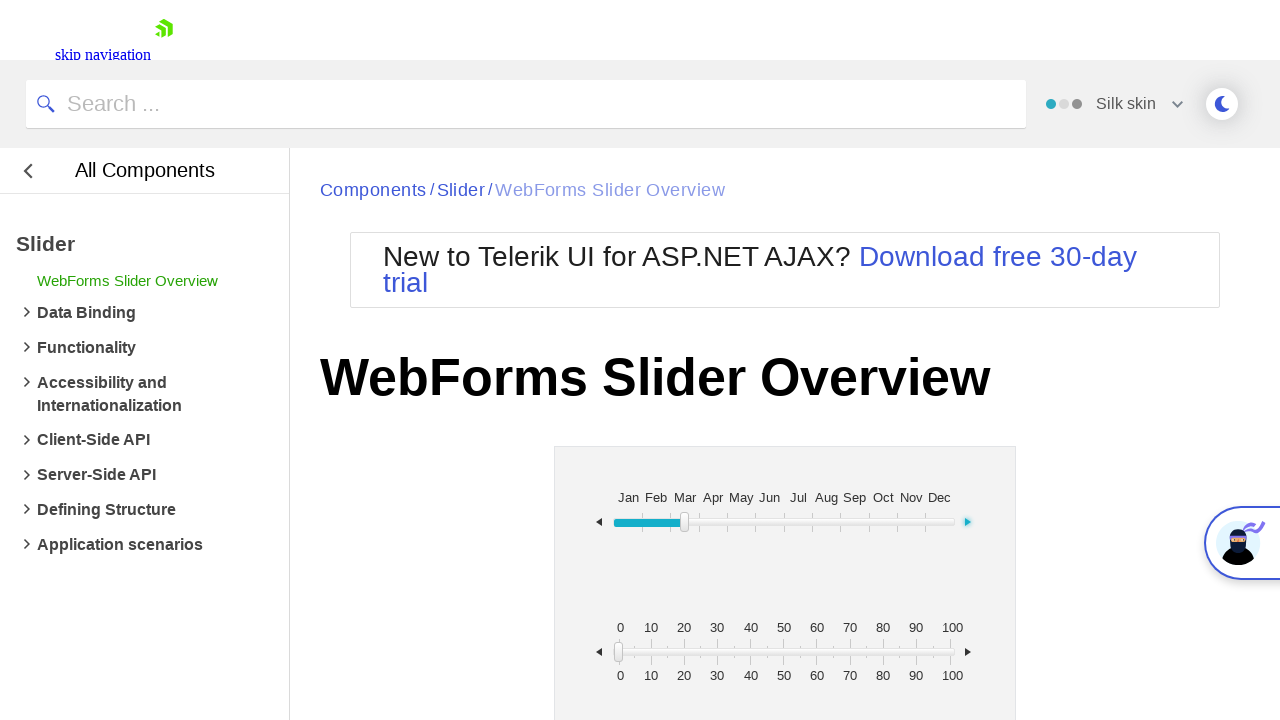

Clicked slider increase button (click 3) at (968, 523) on xpath=//div[@class='rslHorizontal rslMiddle']/a[contains(@id,'RadSlider_Items') 
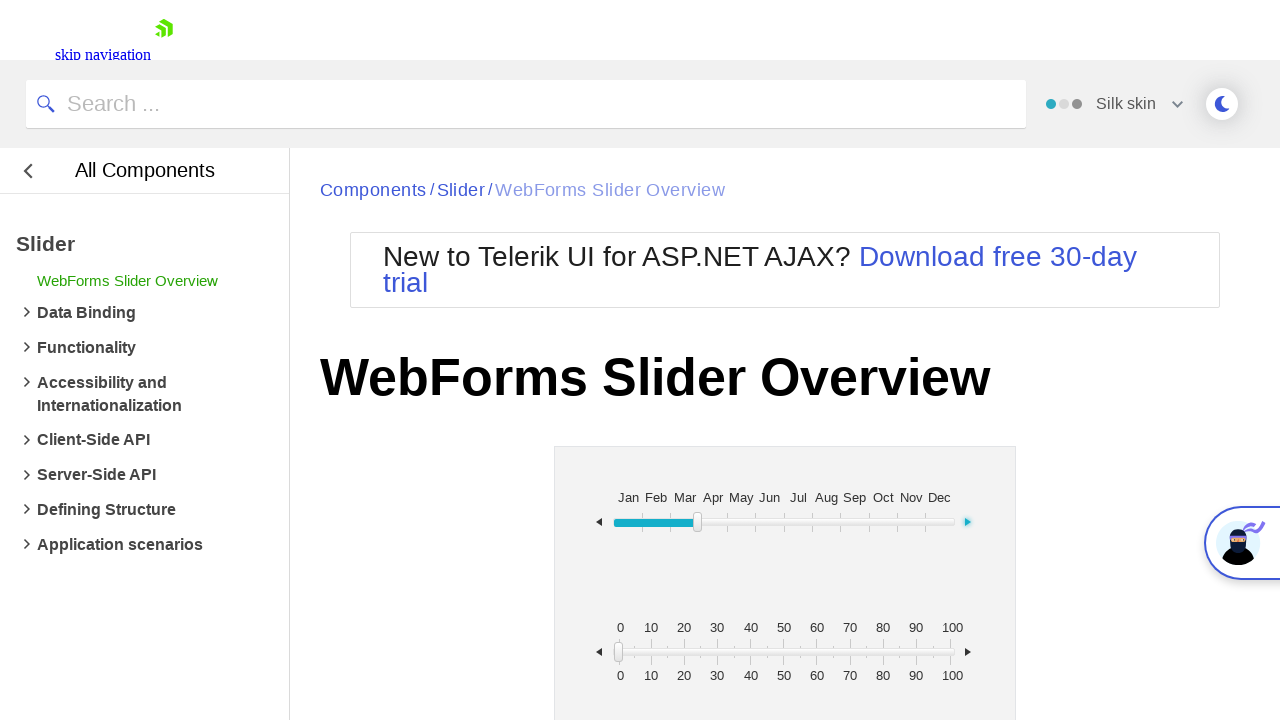

Waited 500ms after increase button click 3
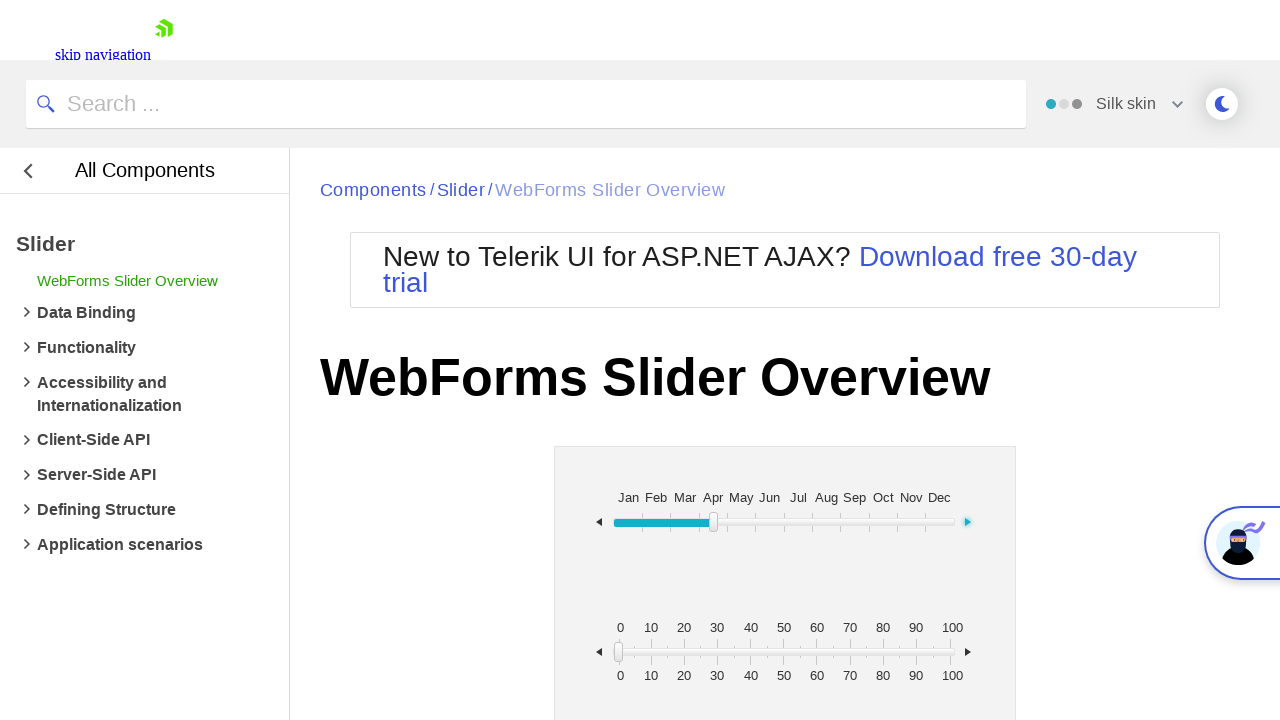

Clicked slider increase button (click 4) at (968, 523) on xpath=//div[@class='rslHorizontal rslMiddle']/a[contains(@id,'RadSlider_Items') 
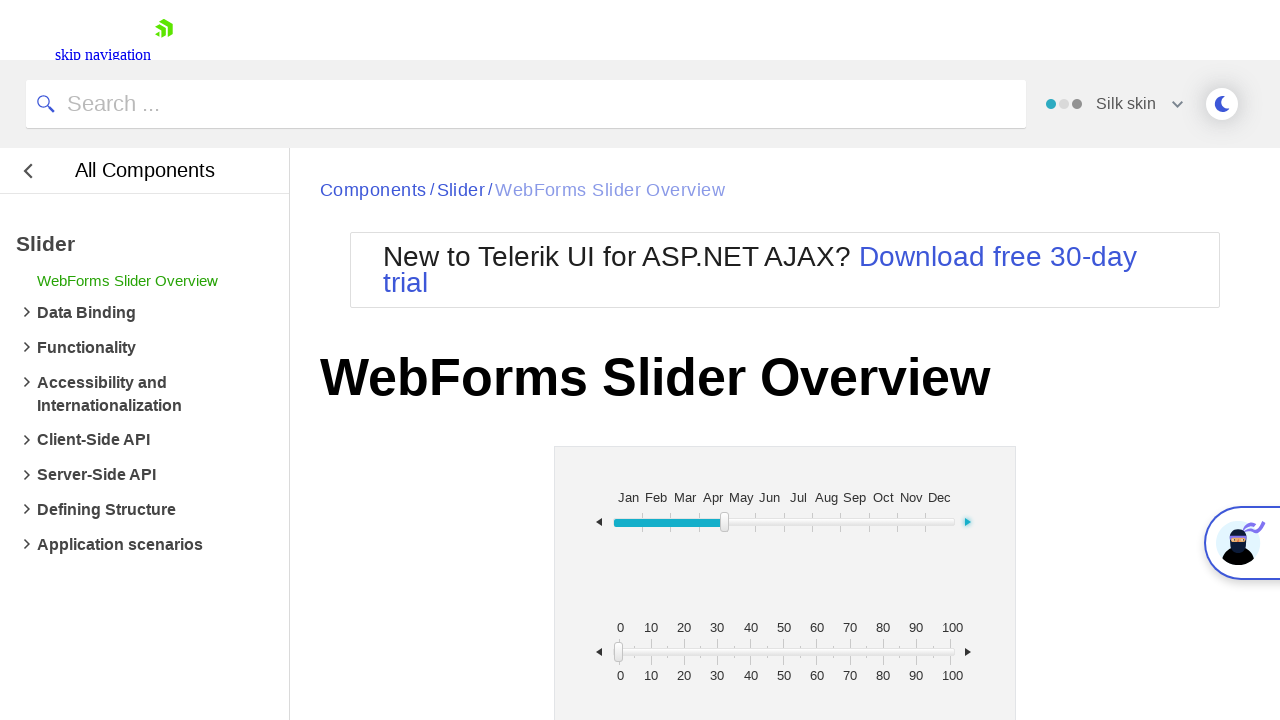

Waited 500ms after increase button click 4
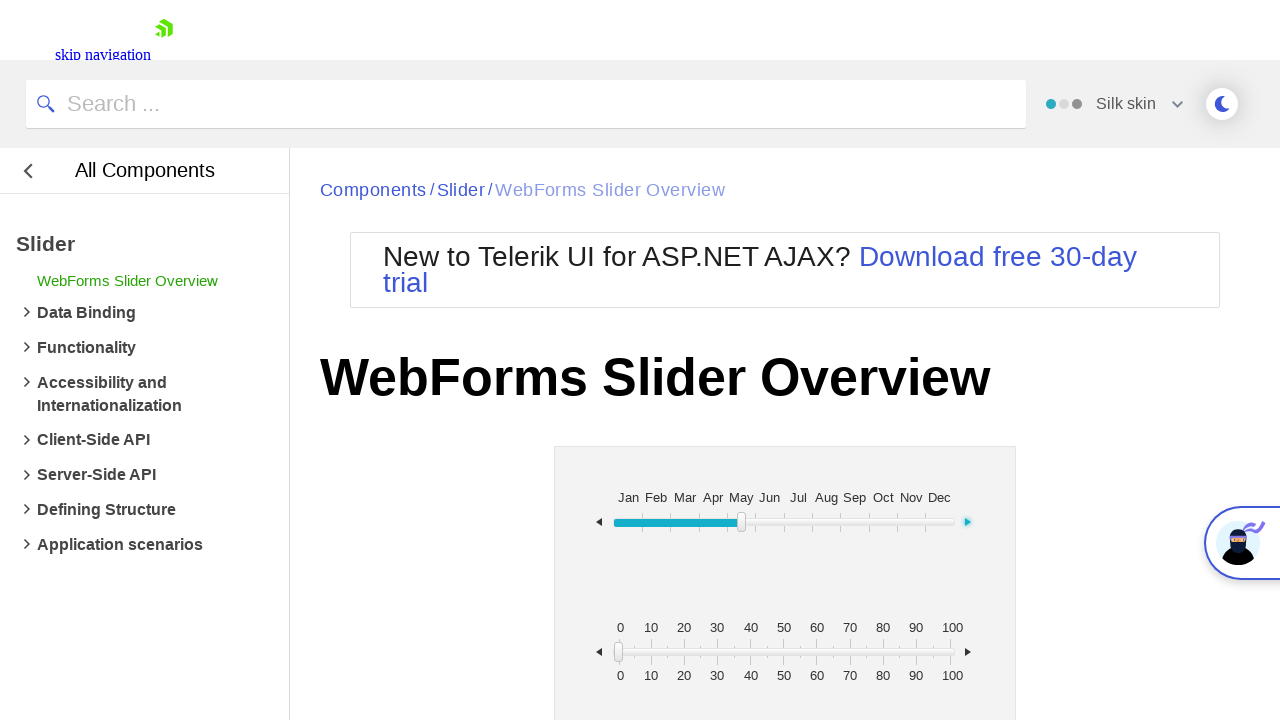

Clicked slider increase button (click 5) at (968, 523) on xpath=//div[@class='rslHorizontal rslMiddle']/a[contains(@id,'RadSlider_Items') 
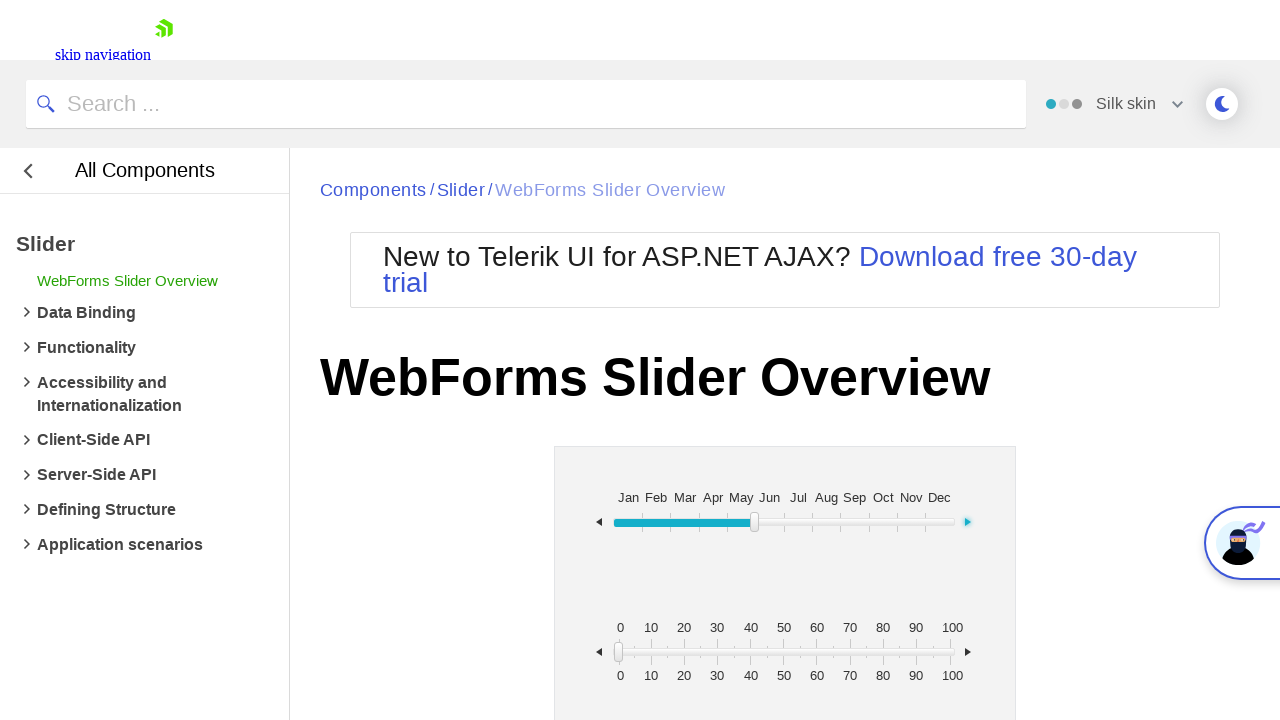

Waited 500ms after increase button click 5
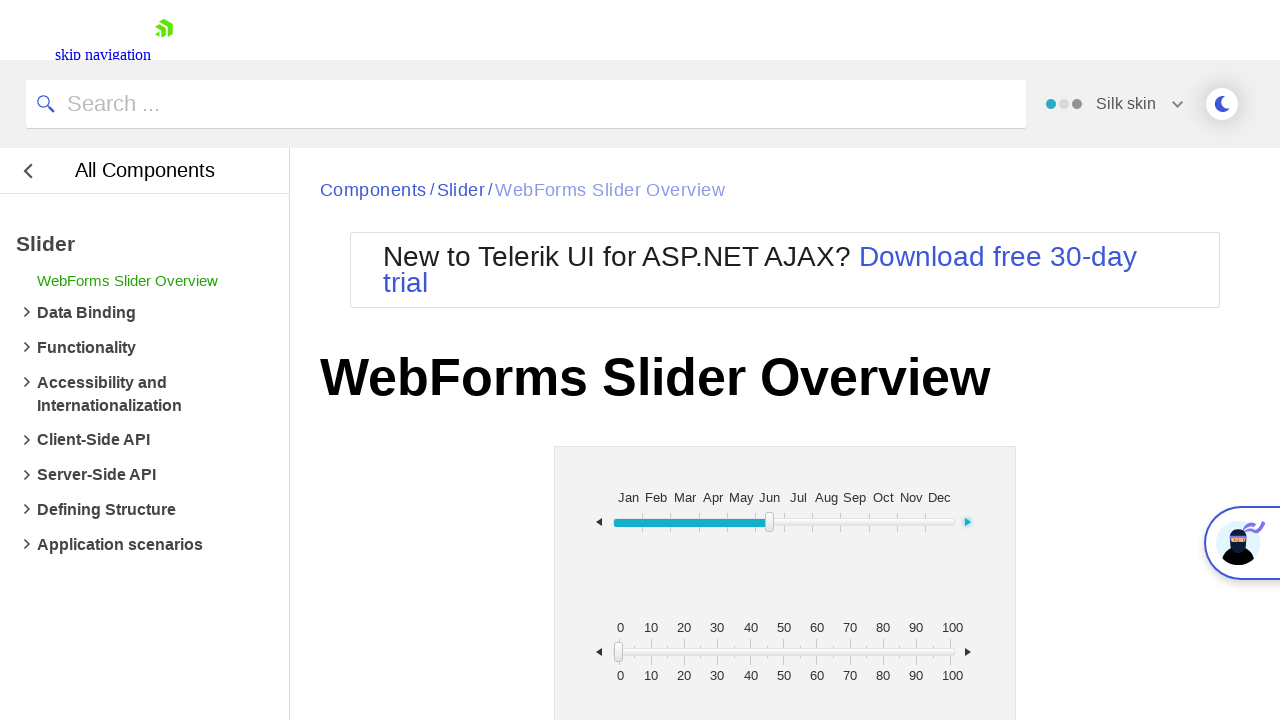

Clicked slider increase button (click 6) at (968, 523) on xpath=//div[@class='rslHorizontal rslMiddle']/a[contains(@id,'RadSlider_Items') 
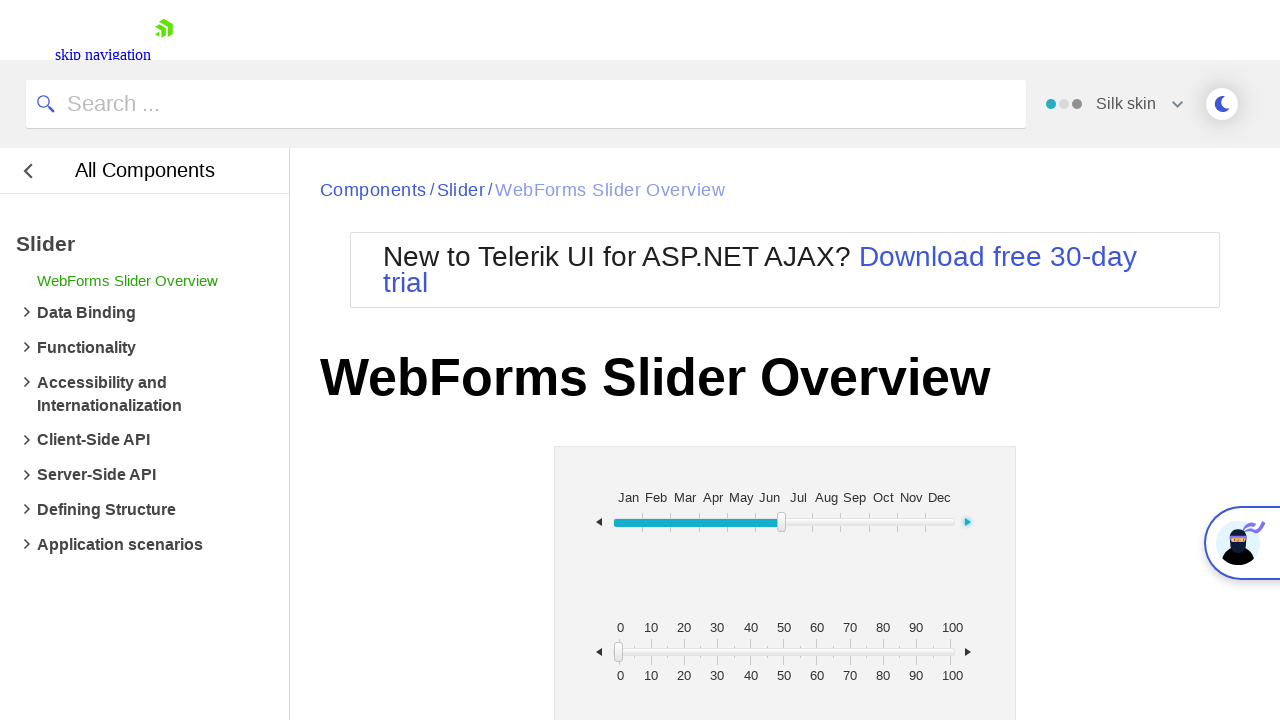

Waited 500ms after increase button click 6
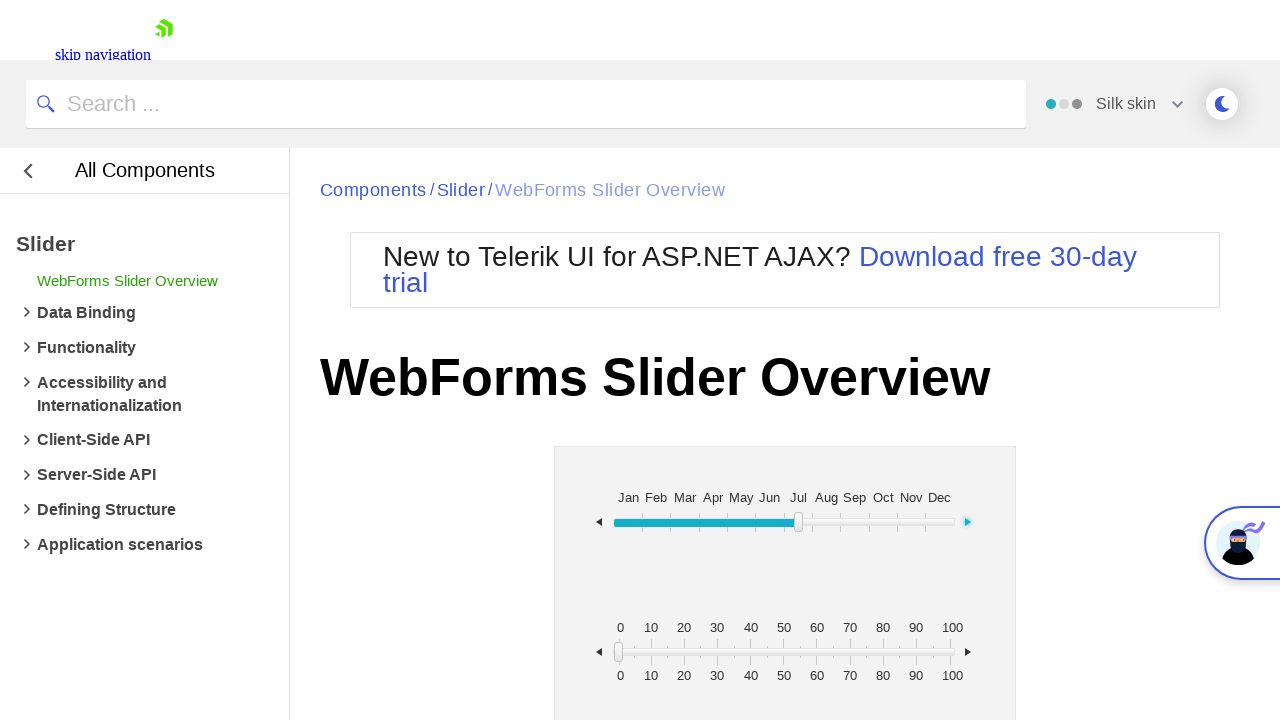

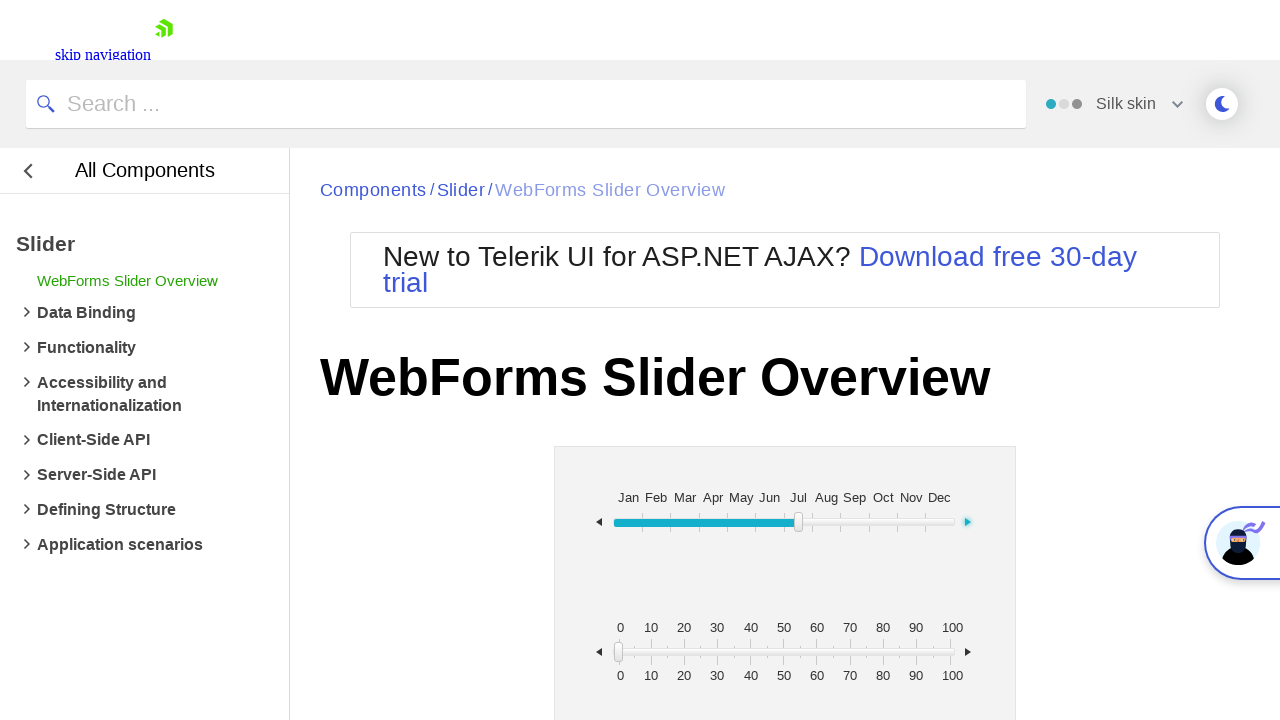